Tests keyboard key press functionality by sending space and tab keys to a page element and verifying the displayed result text matches the expected key press.

Starting URL: http://the-internet.herokuapp.com/key_presses

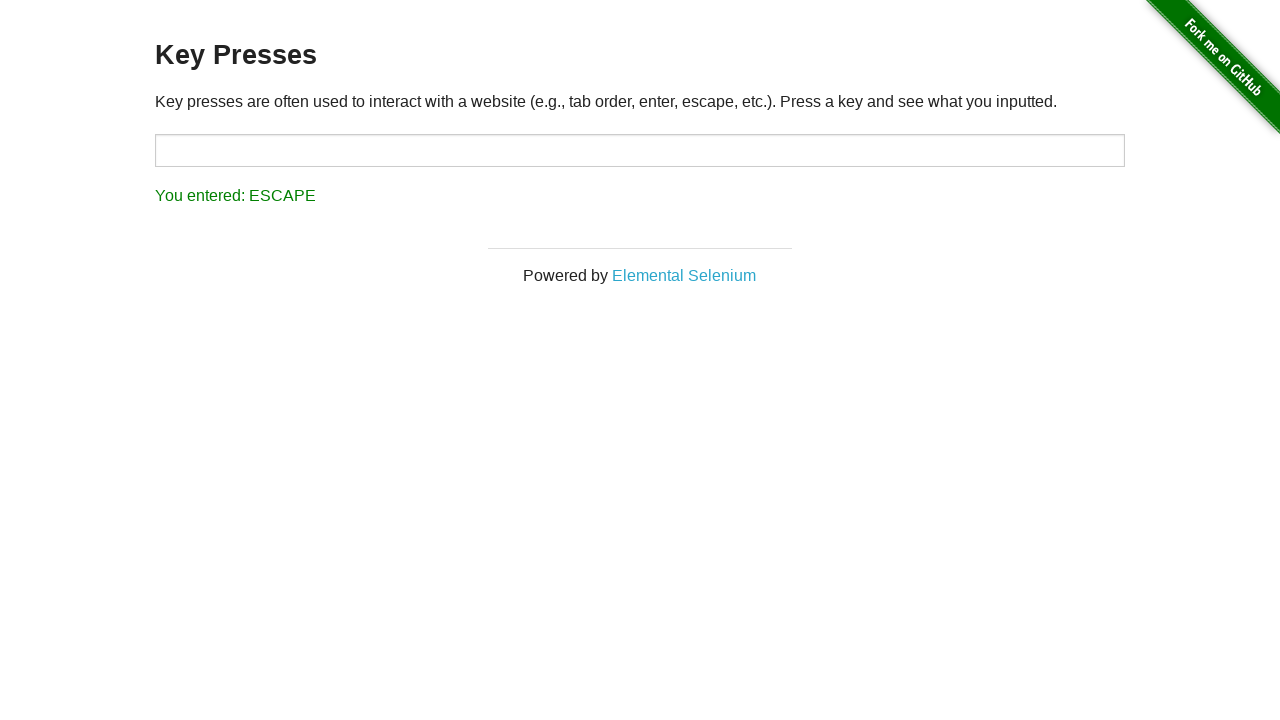

Pressed Space key on target element on #target
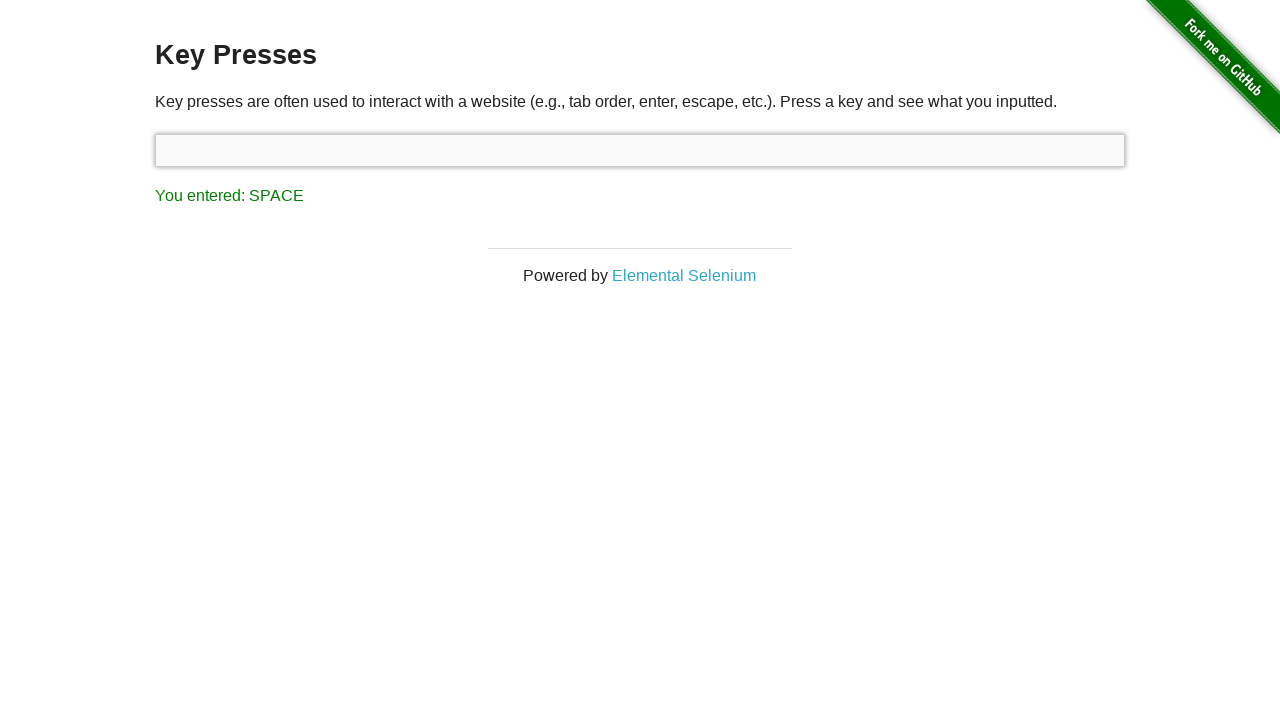

Retrieved result text after Space key press
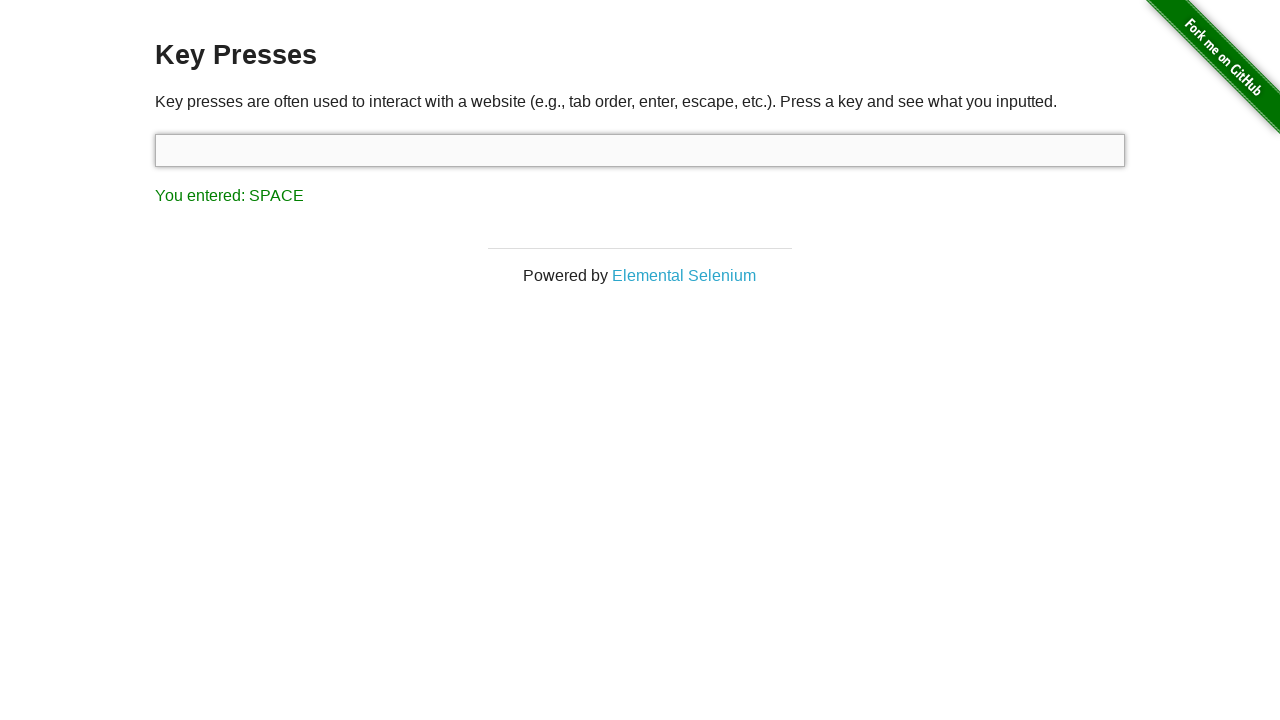

Verified result text matches expected 'You entered: SPACE'
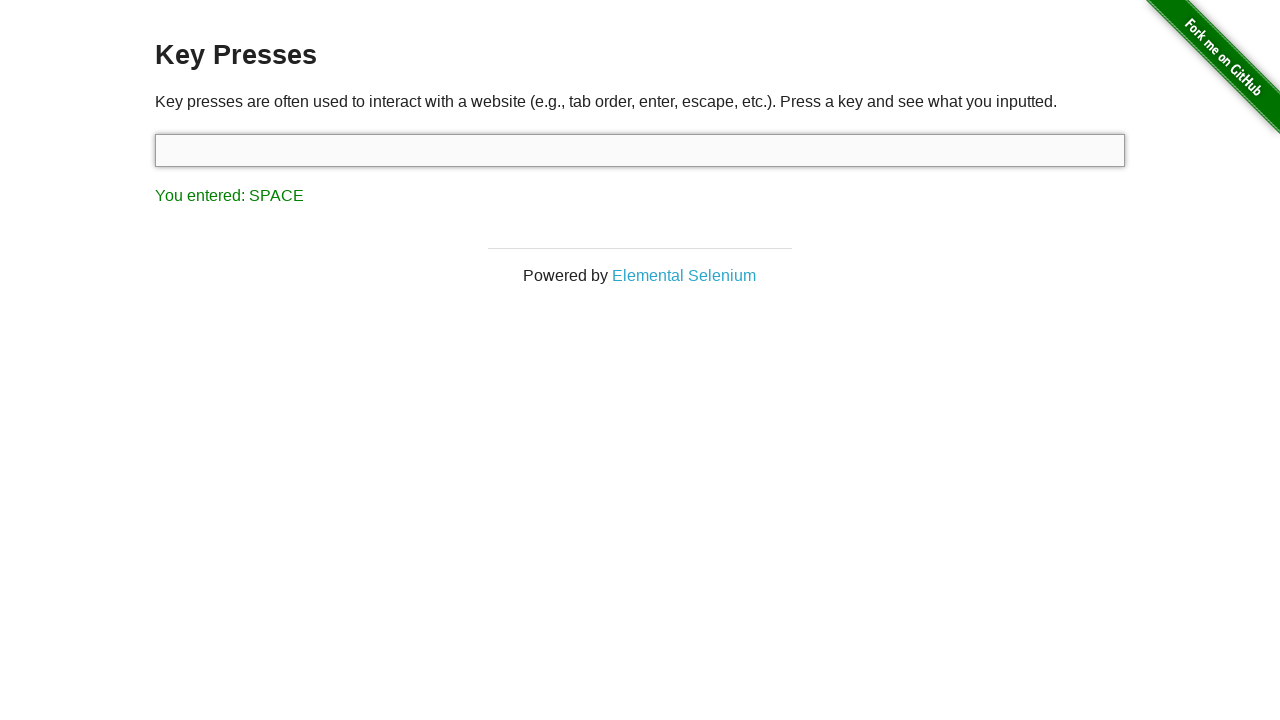

Pressed Tab key using keyboard
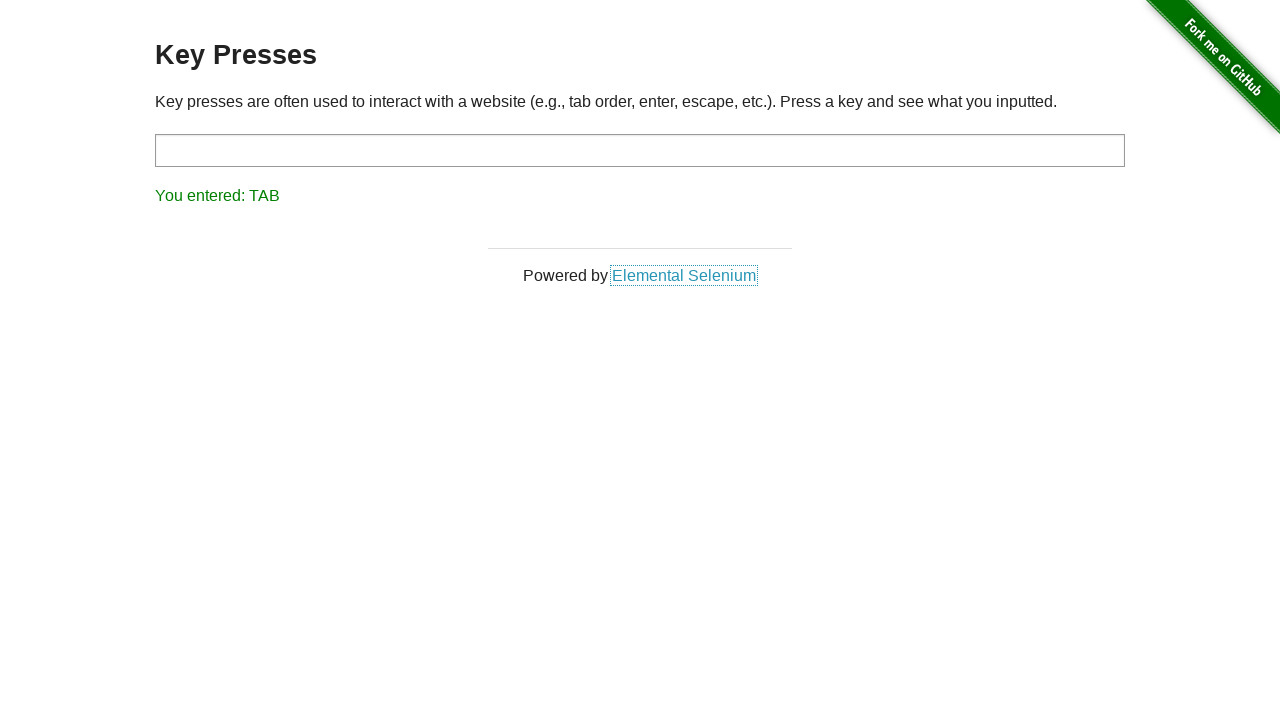

Retrieved result text after Tab key press
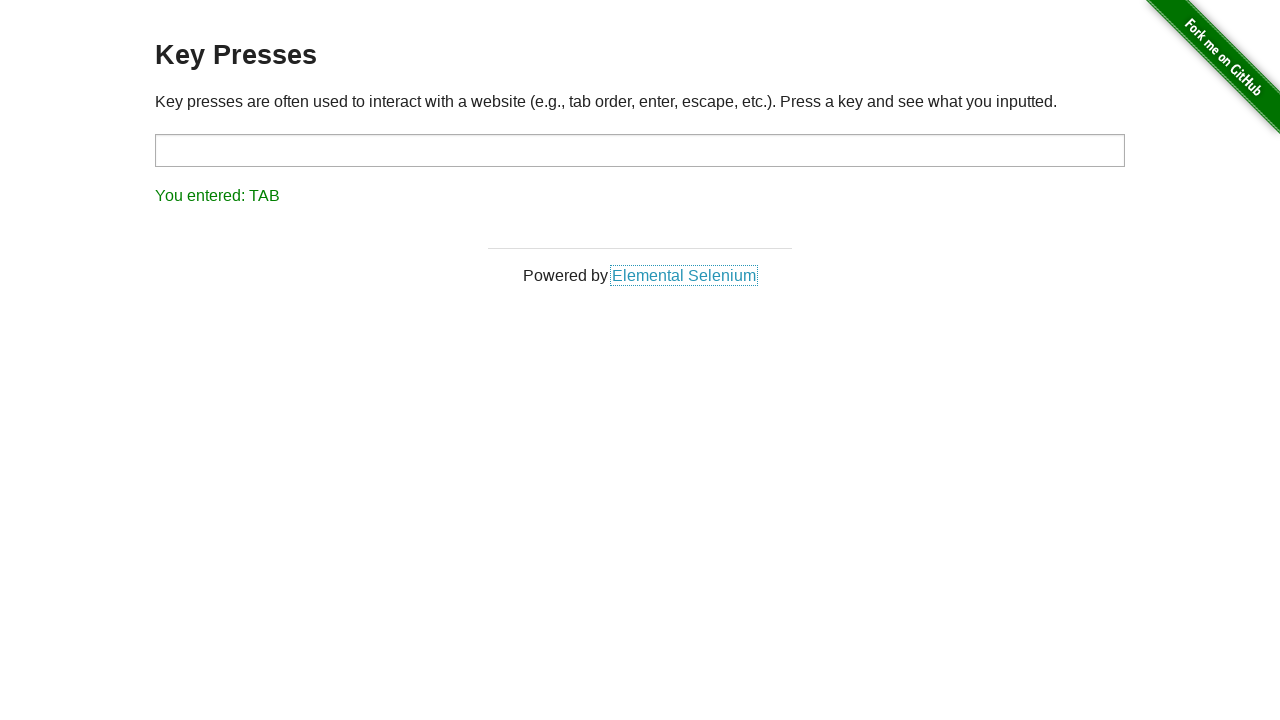

Verified result text matches expected 'You entered: TAB'
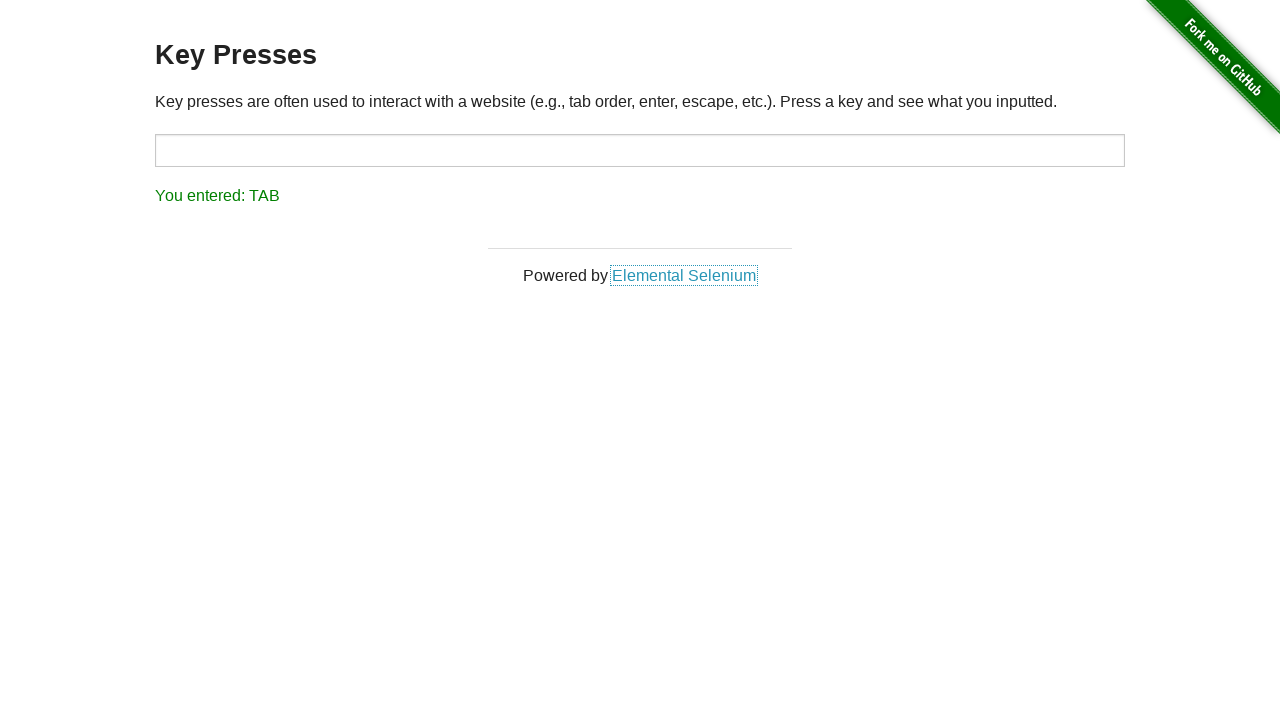

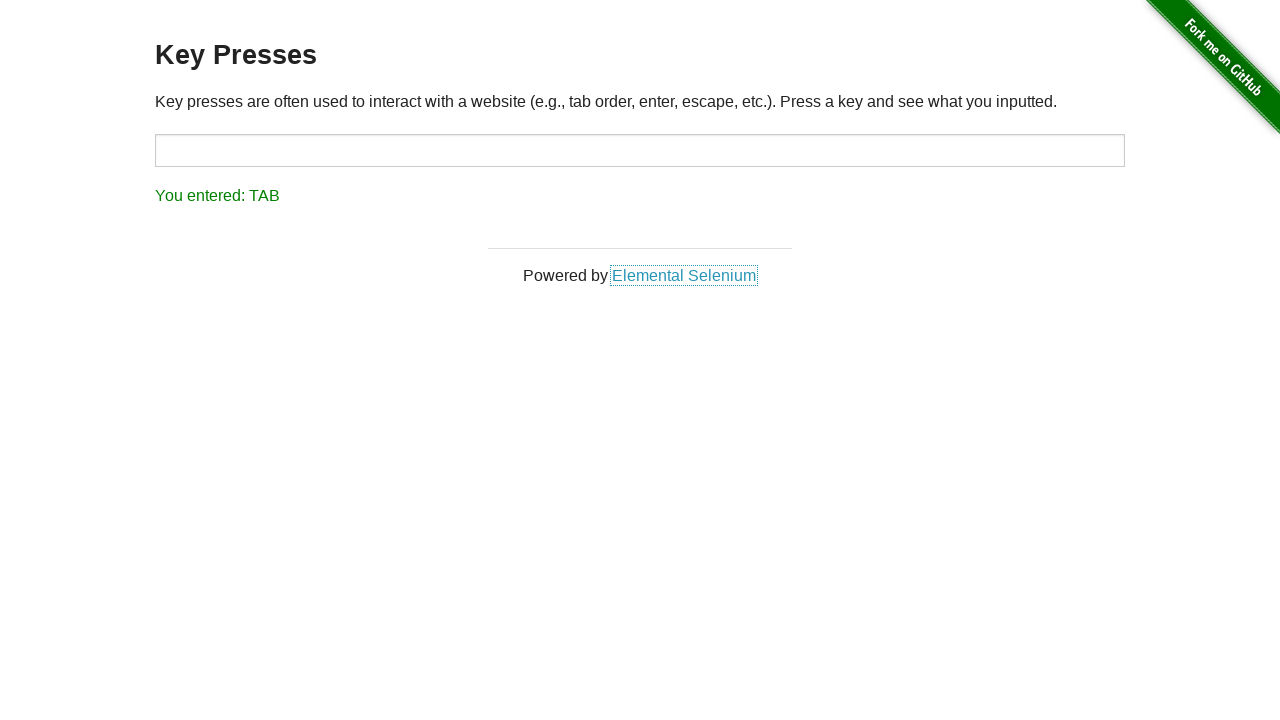